Navigates to a demo HR application login page and retrieves the CSS color property of the Login button to verify the element's styling

Starting URL: https://opensource-demo.orangehrmlive.com/web/index.php/auth/login

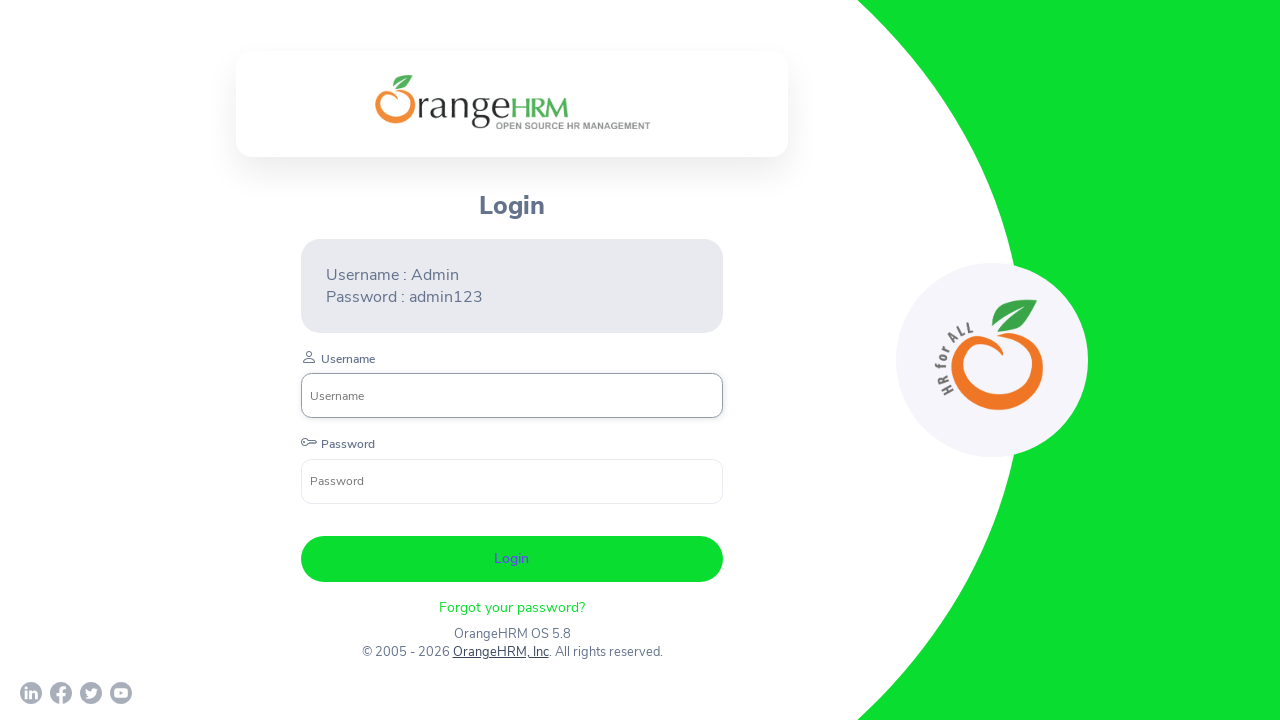

Login button became visible
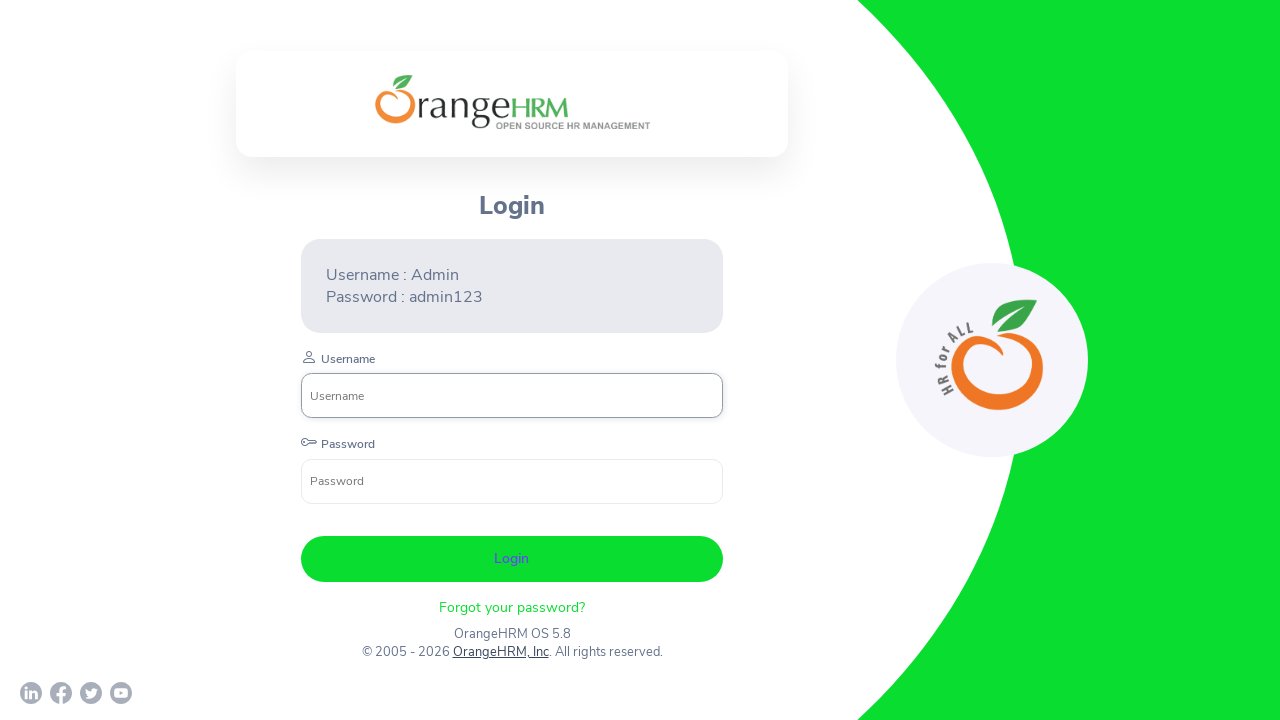

Retrieved CSS color property of Login button: rgb(101, 70, 245)
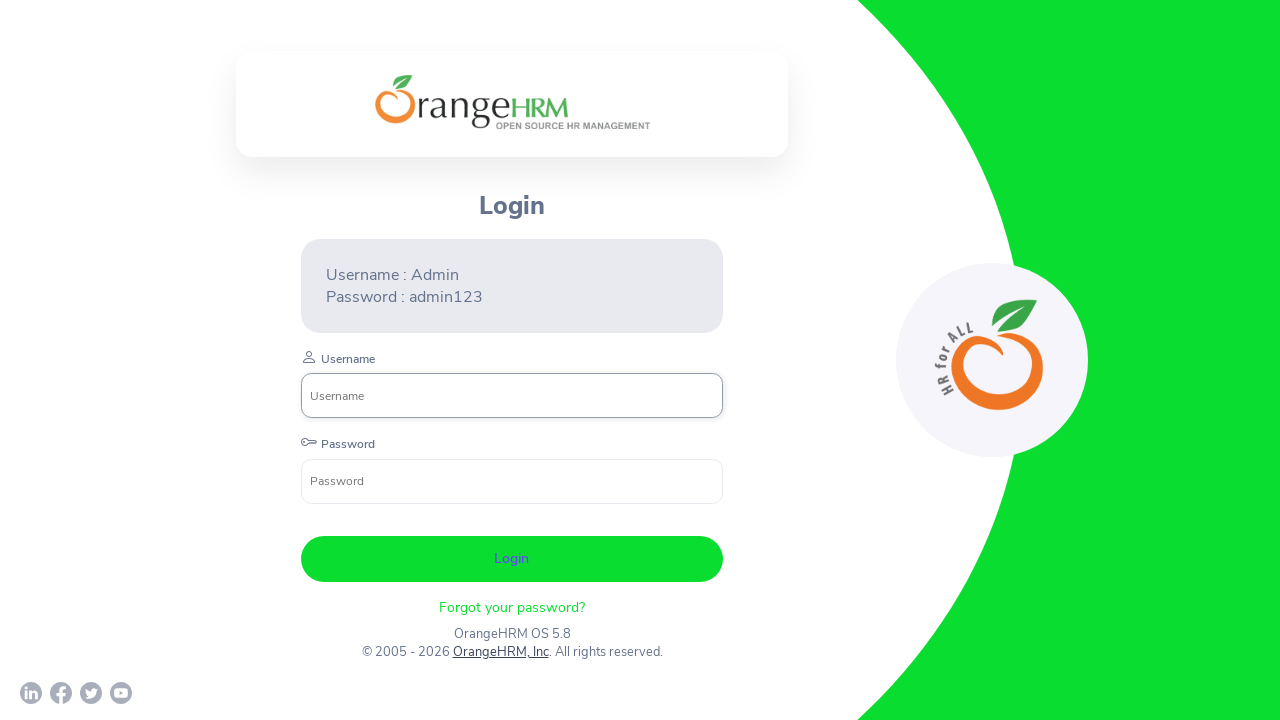

Printed CSS color property to console: rgb(101, 70, 245)
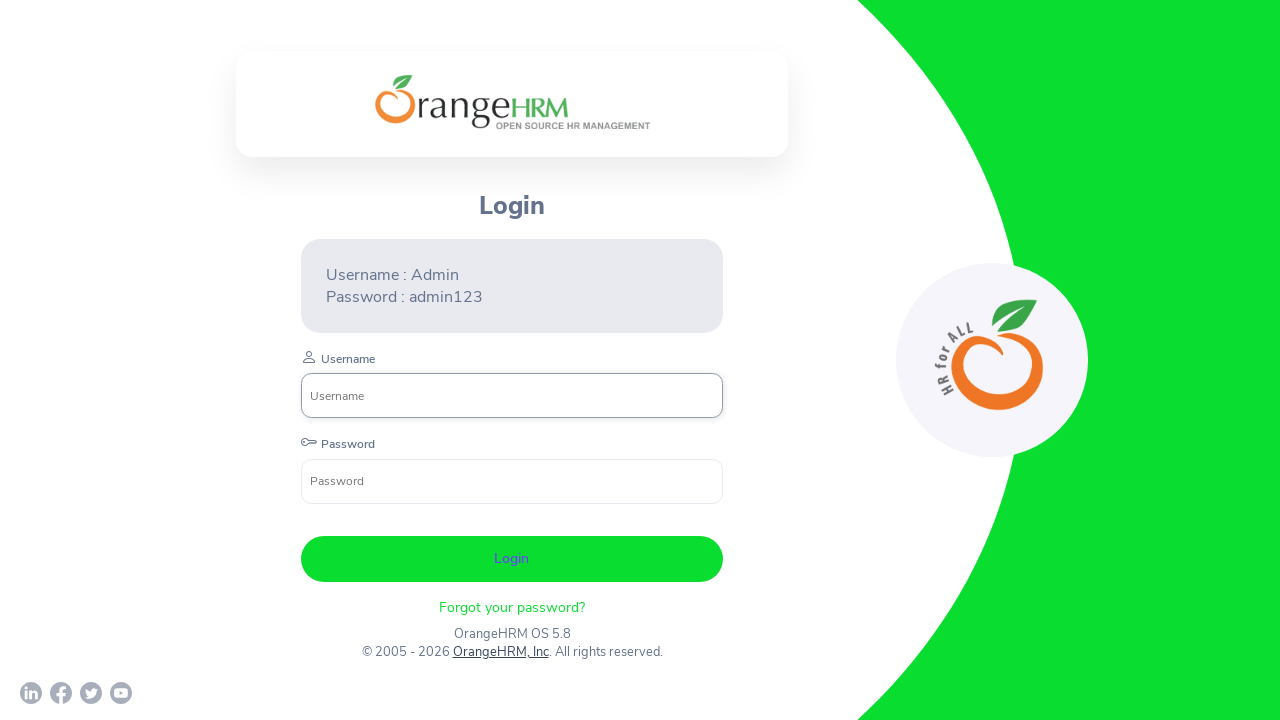

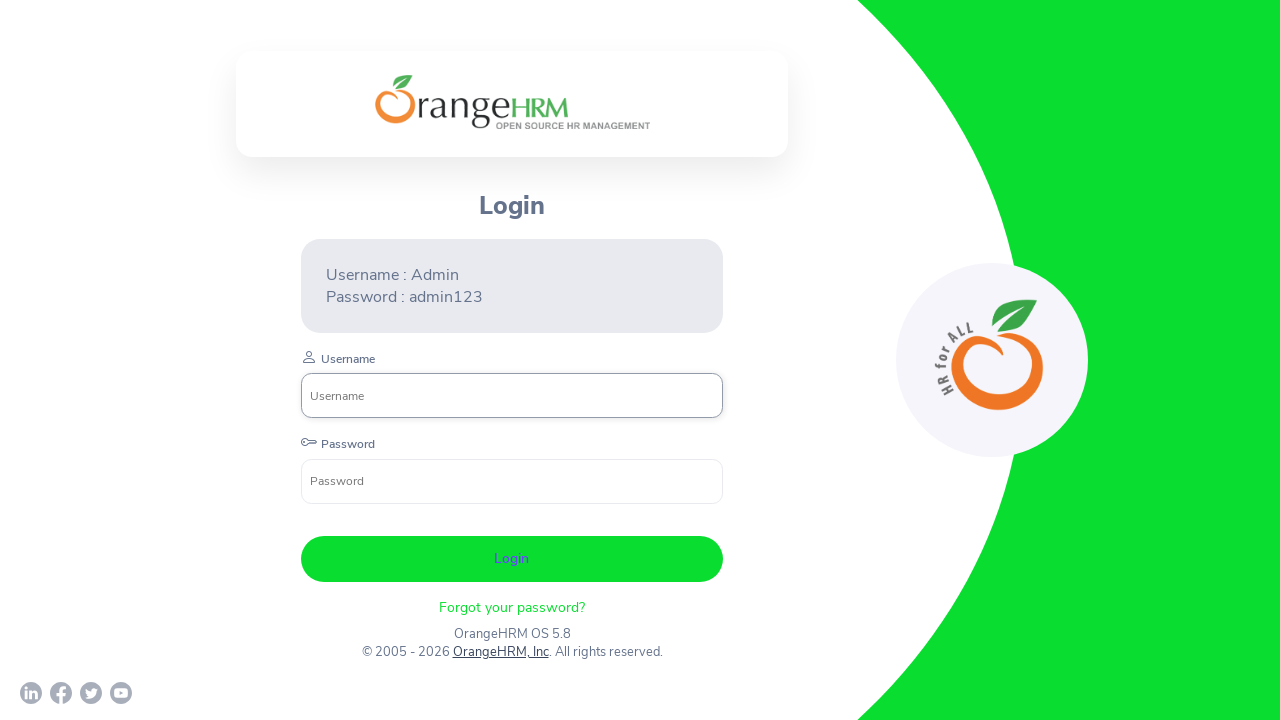